Tests form filling functionality by entering name, email, phone number, and address into a practice form on a test automation website

Starting URL: https://testautomationpractice.blogspot.com/

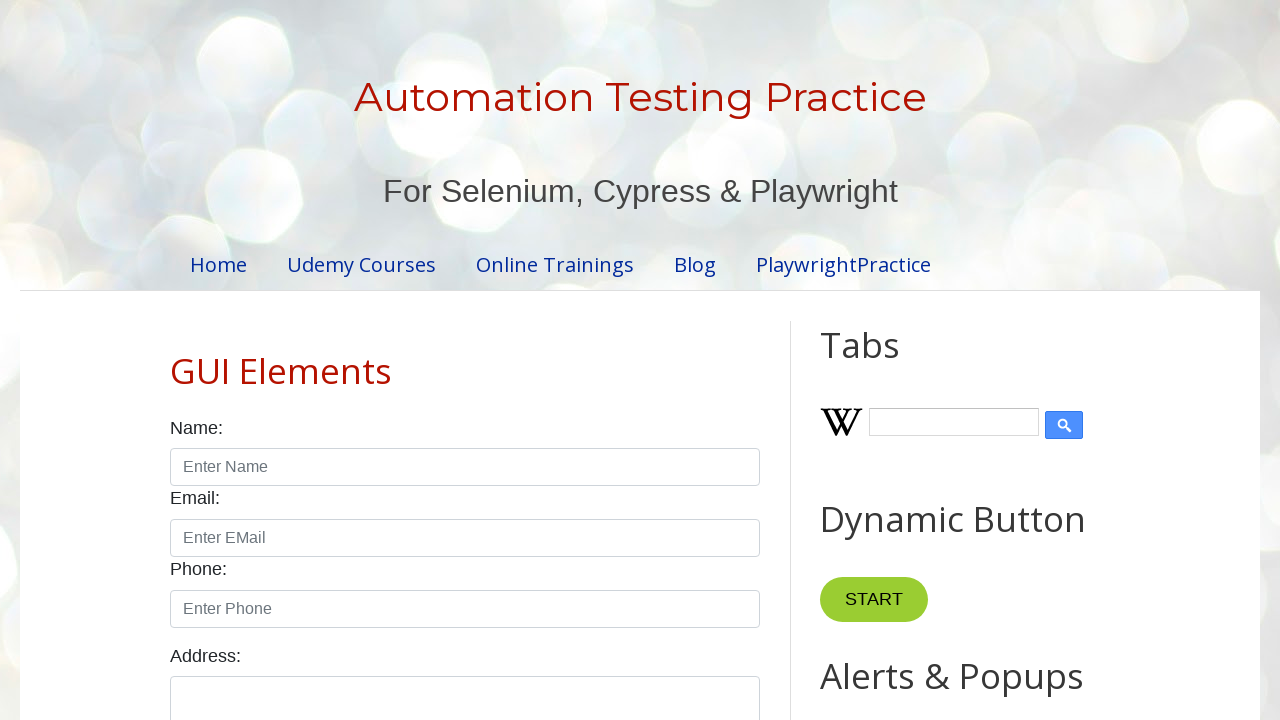

Filled name field with 'Maria Johnson' on #name
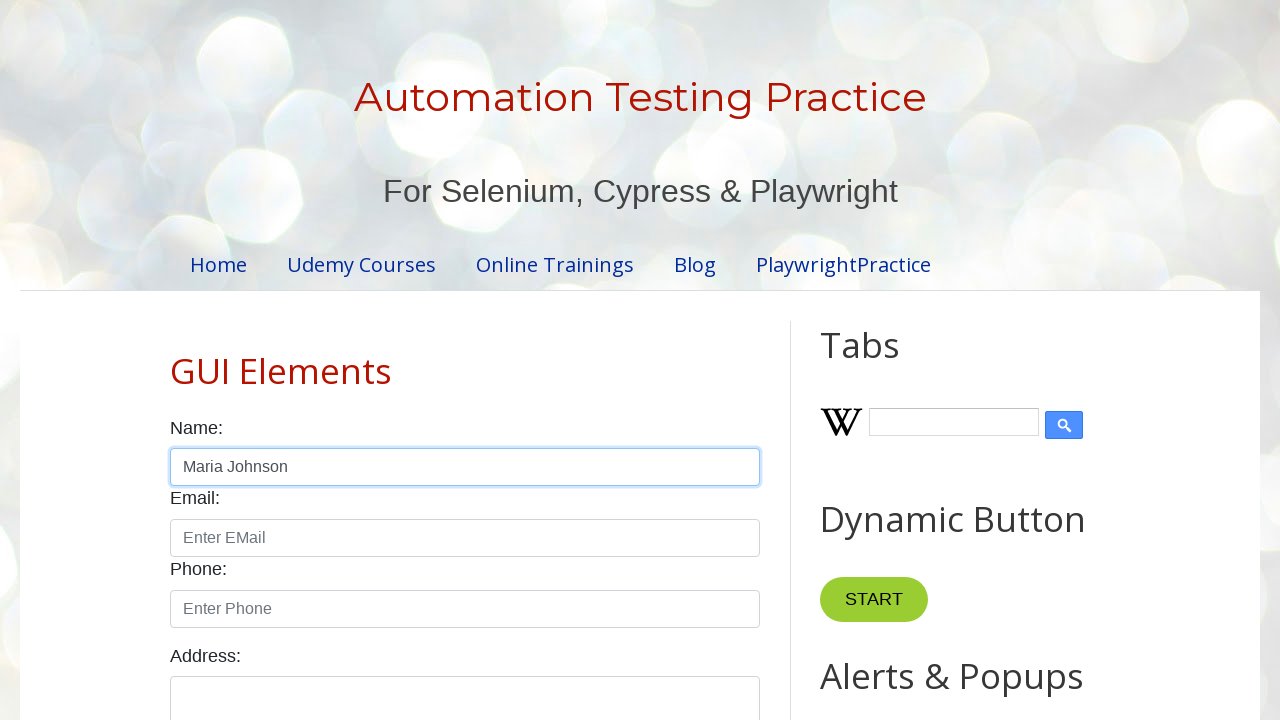

Filled email field with 'maria.johnson@example.com' on input#email
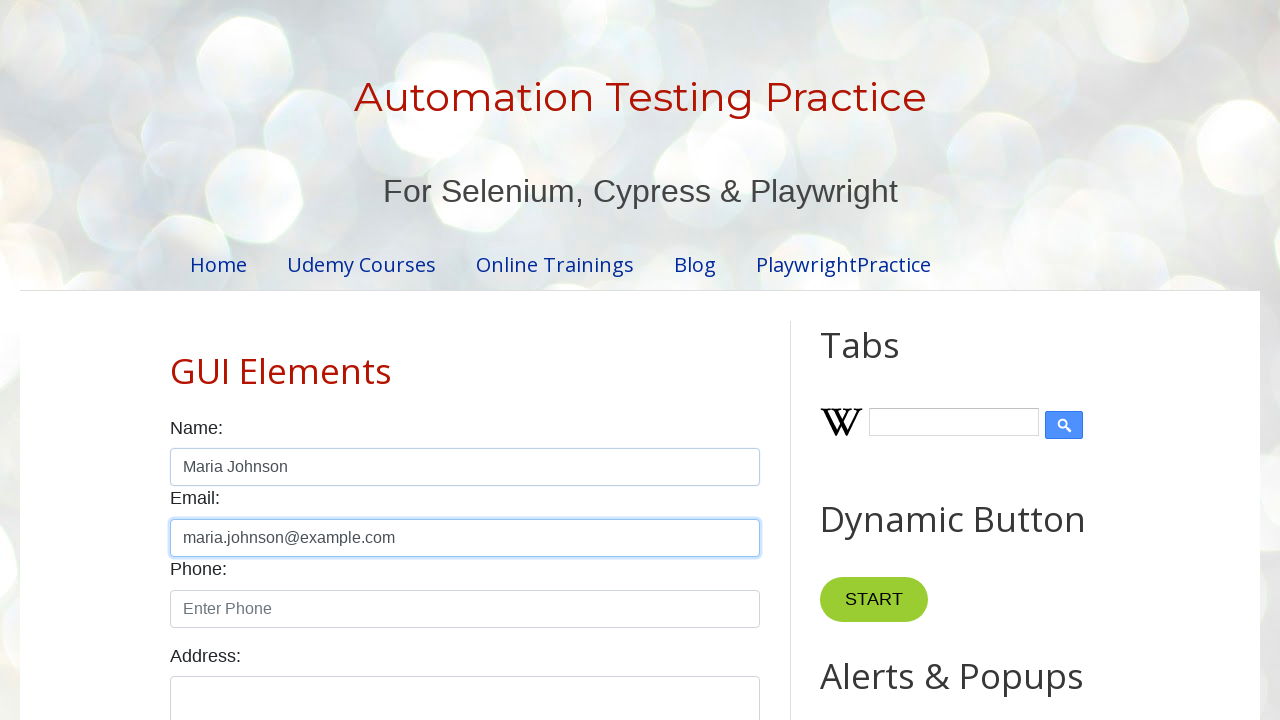

Filled phone field with '9876543210' on input#phone
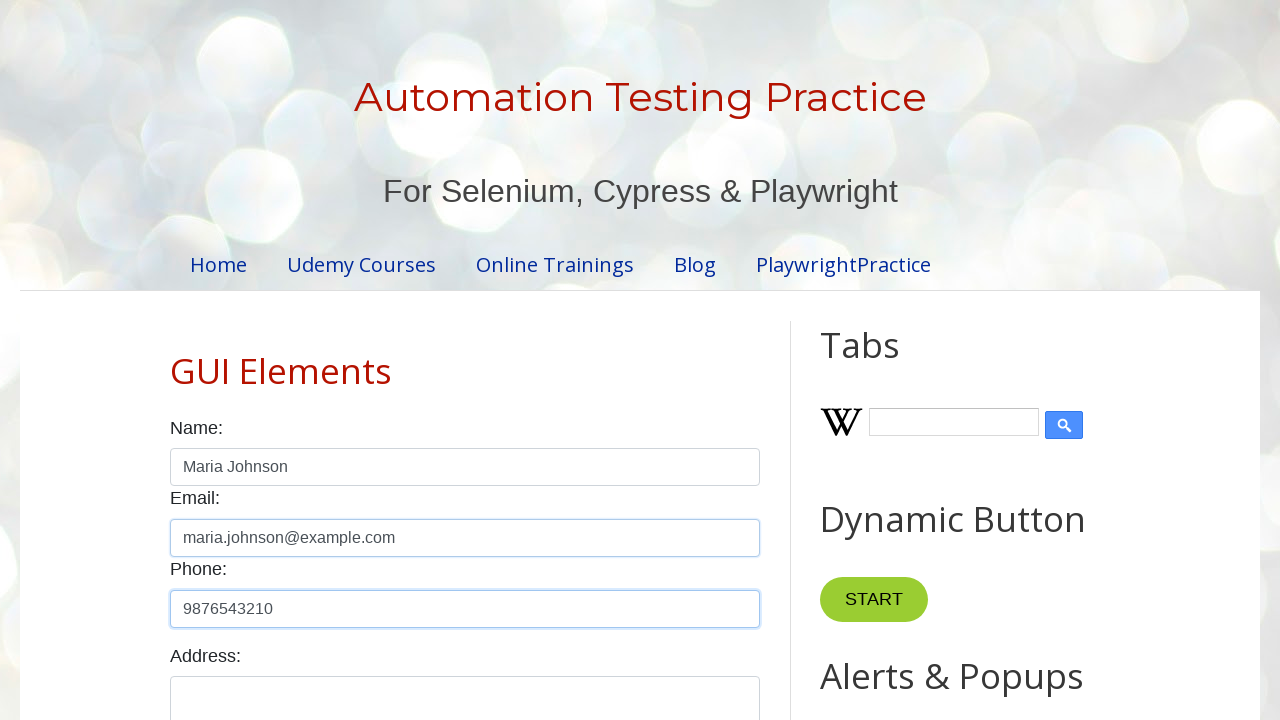

Filled address field with '123 Main Street, Springfield, IL 62701' on textarea#textarea
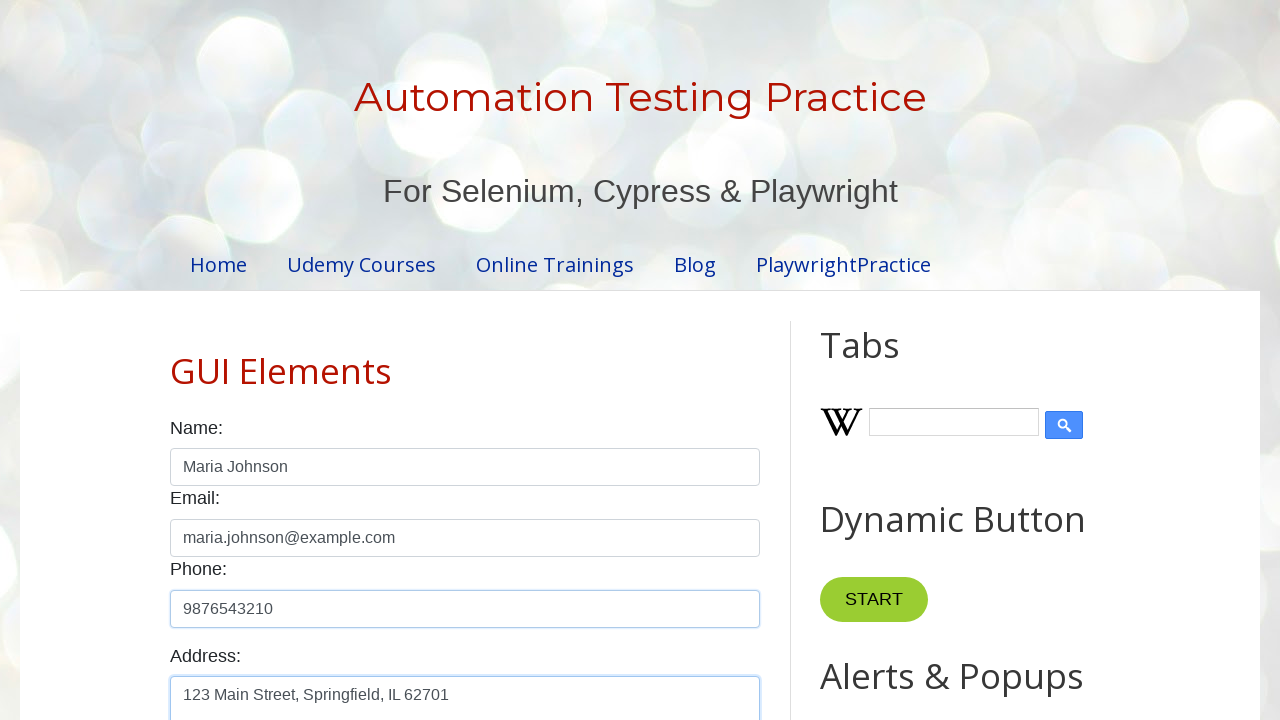

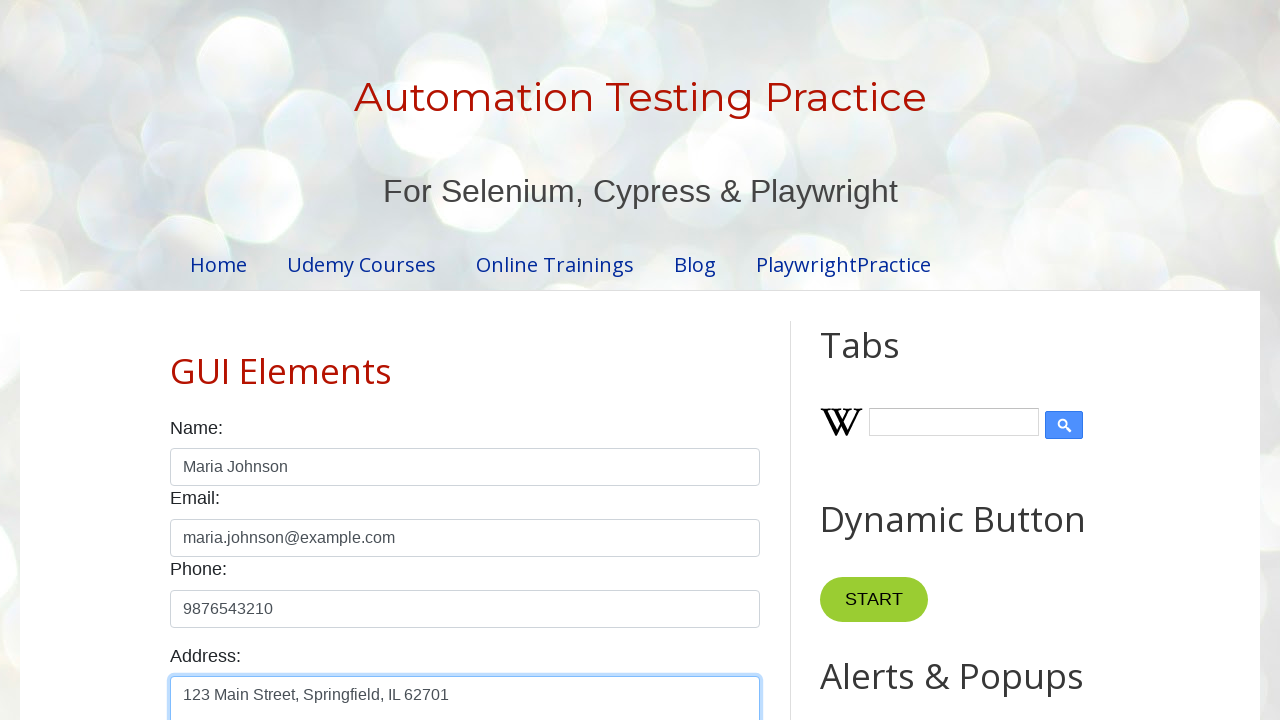